Tests a text box form by filling in user name, email, current address, and permanent address fields, then submitting the form.

Starting URL: https://demoqa.com/text-box

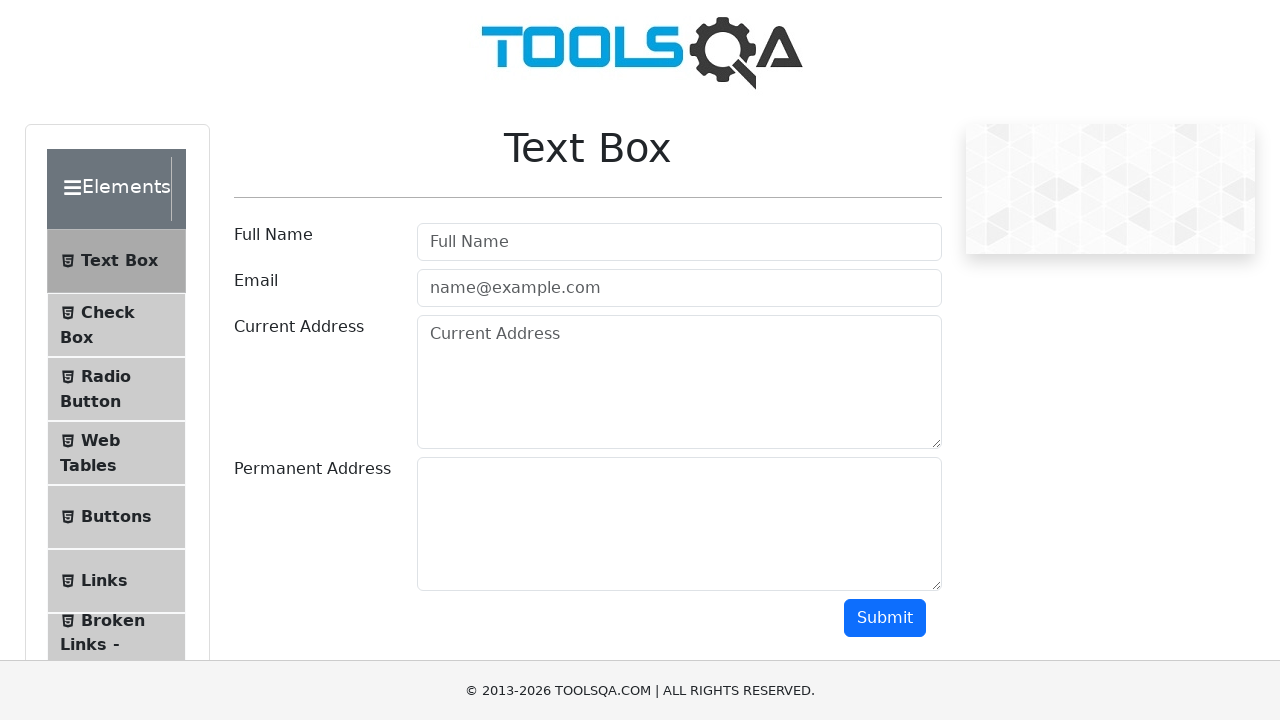

Filled user name field with 'JuaraCoding' on #userName
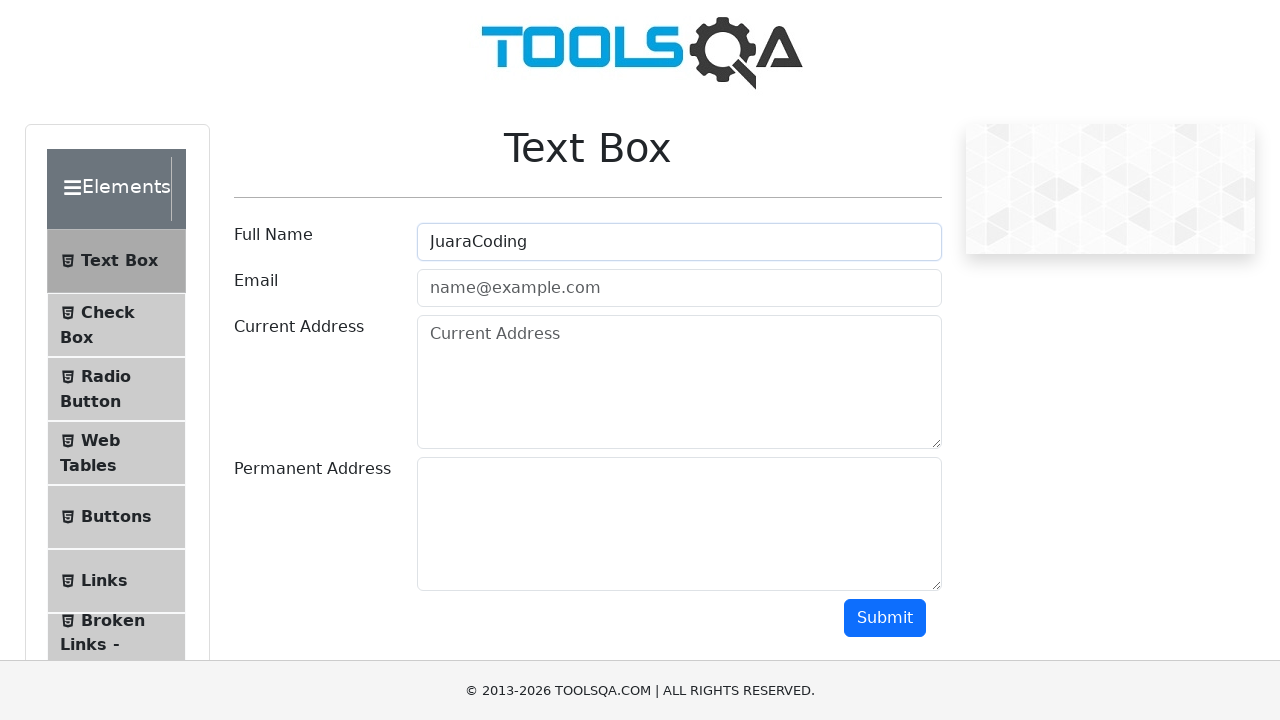

Filled email field with 'info@juaracoding.com' on #userEmail
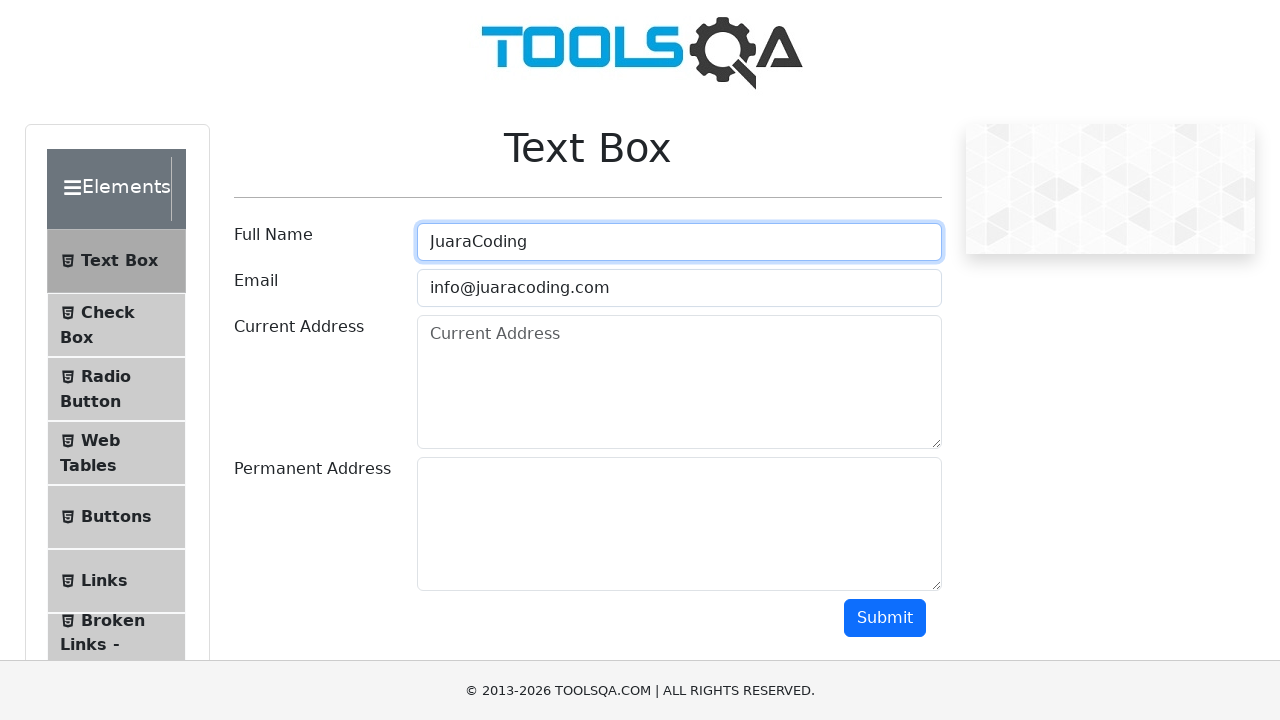

Filled current address field with 'Jakarta' on #currentAddress
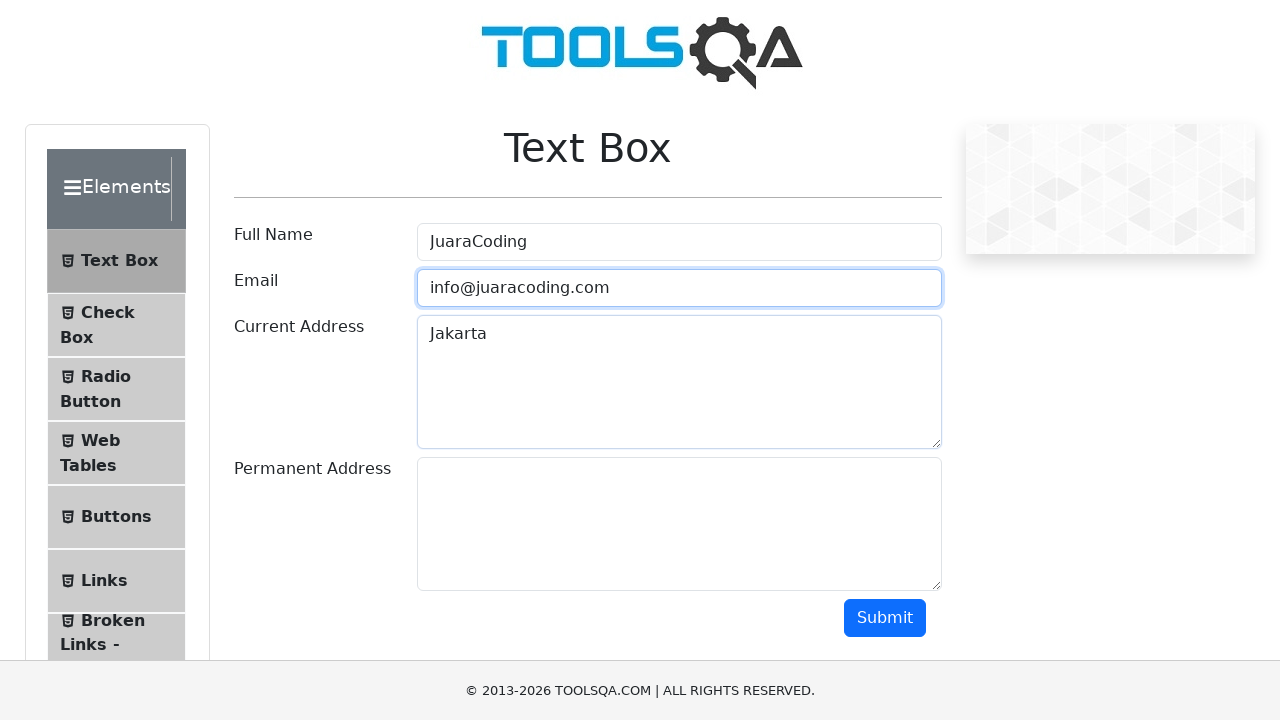

Filled permanent address field with 'Jakarta' on #permanentAddress
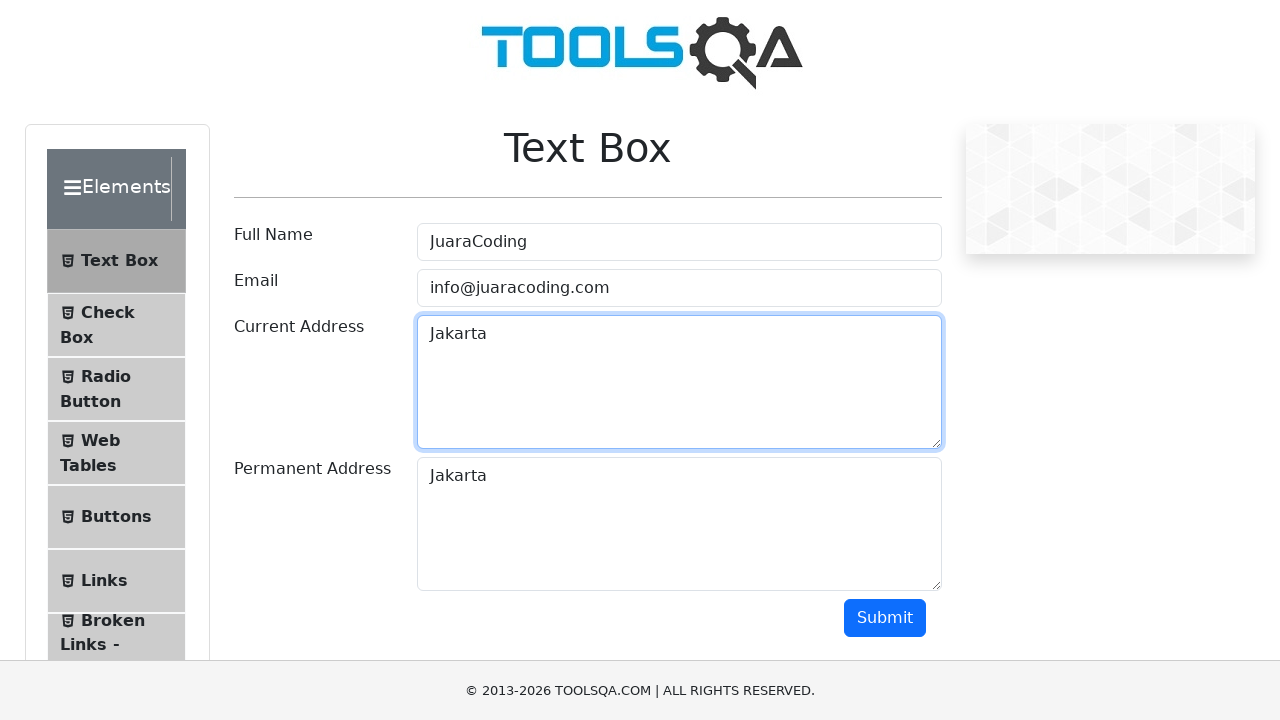

Scrolled down 500 pixels to make submit button visible
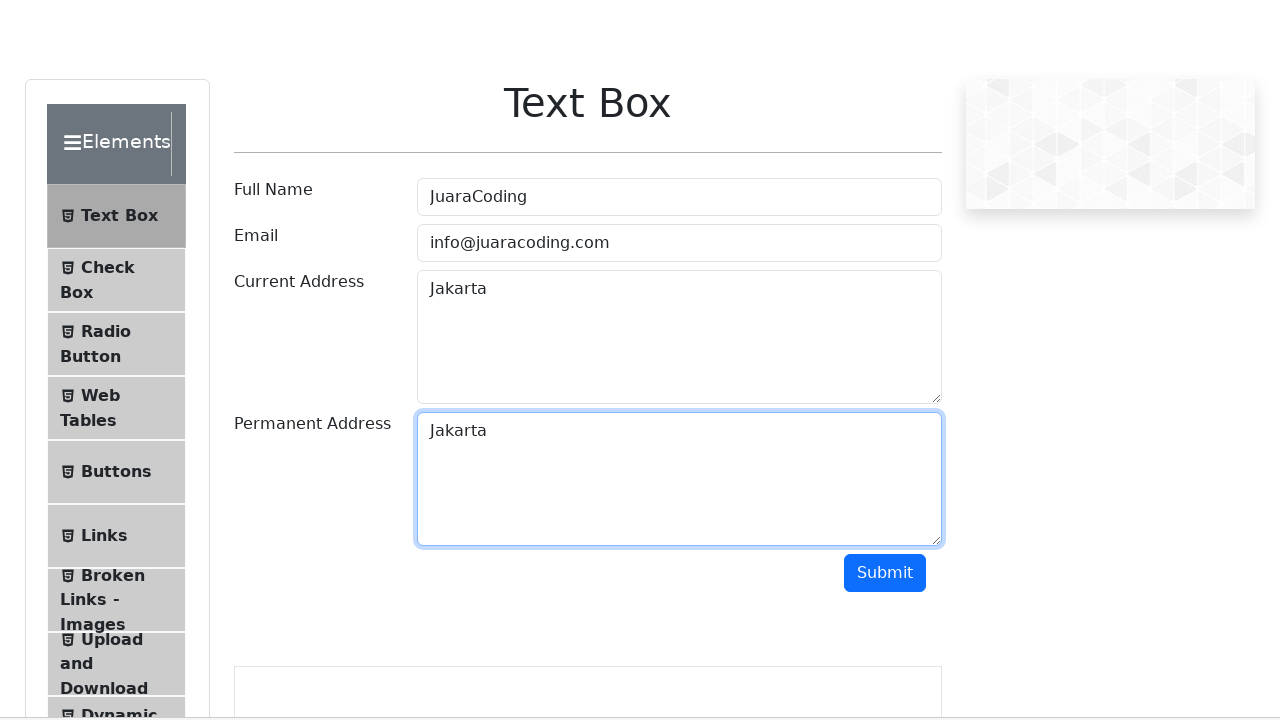

Clicked submit button to submit the form at (885, 118) on #submit
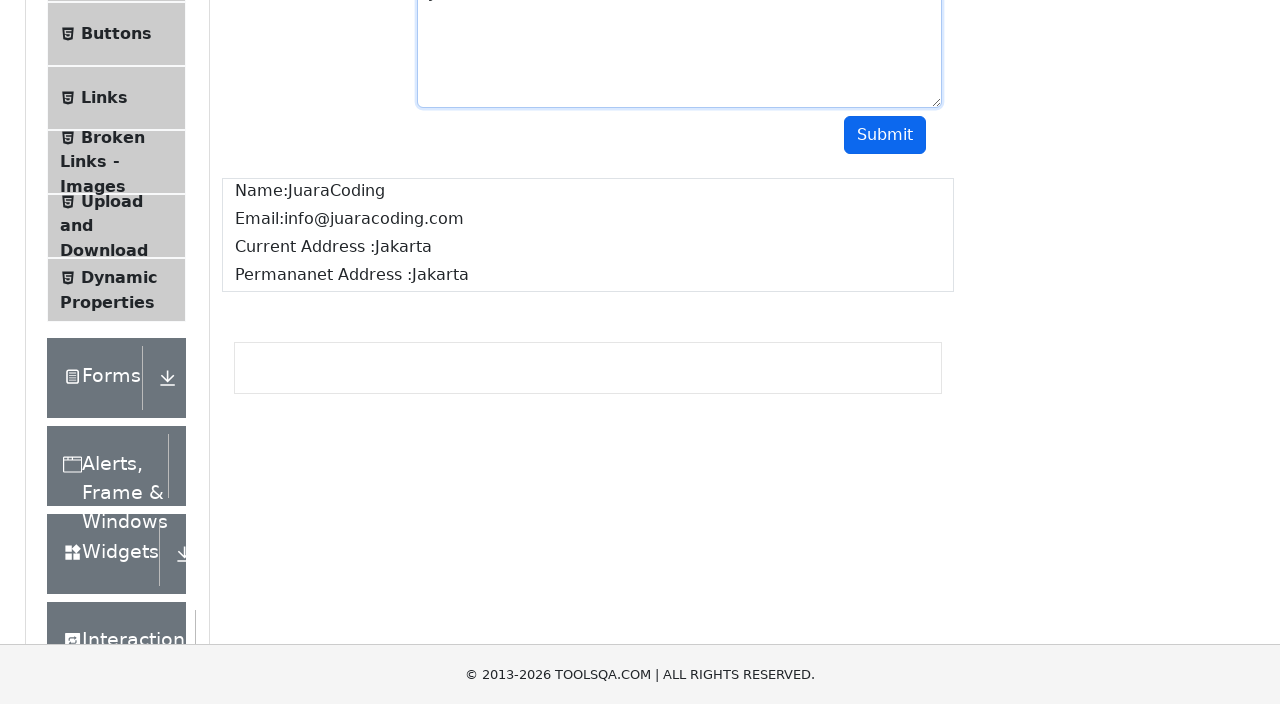

Waited 1000ms for form submission to process
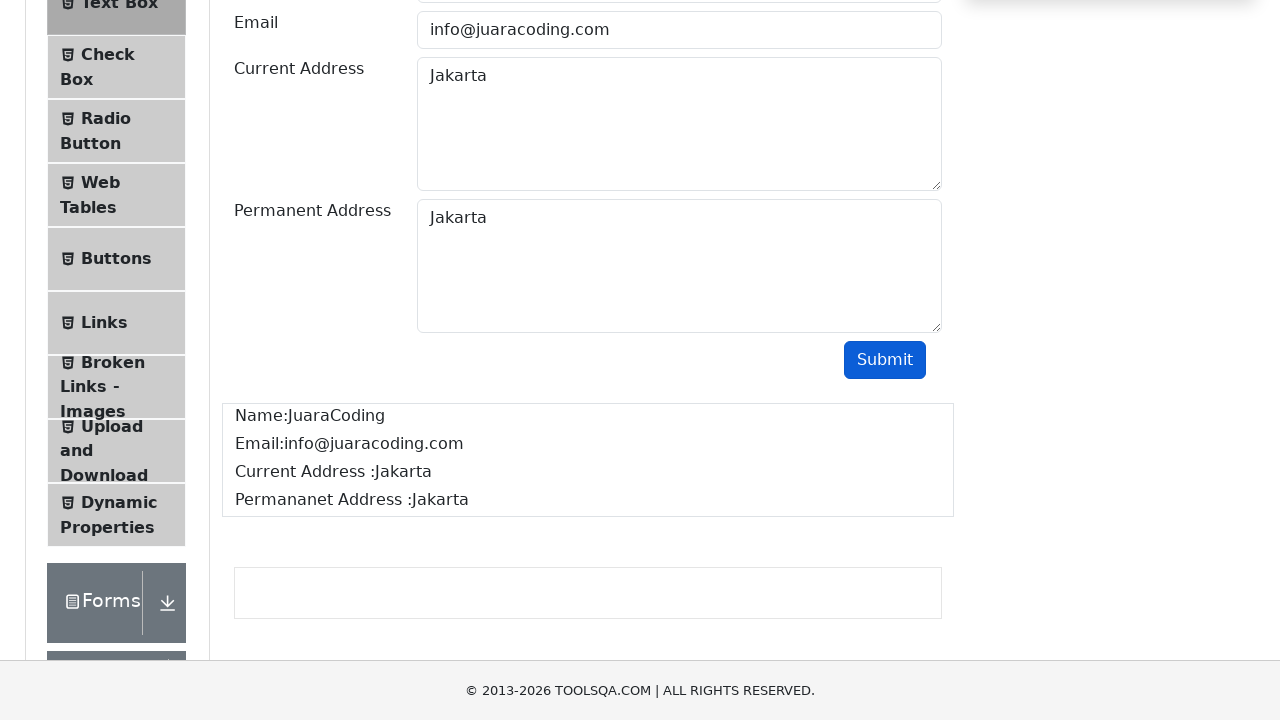

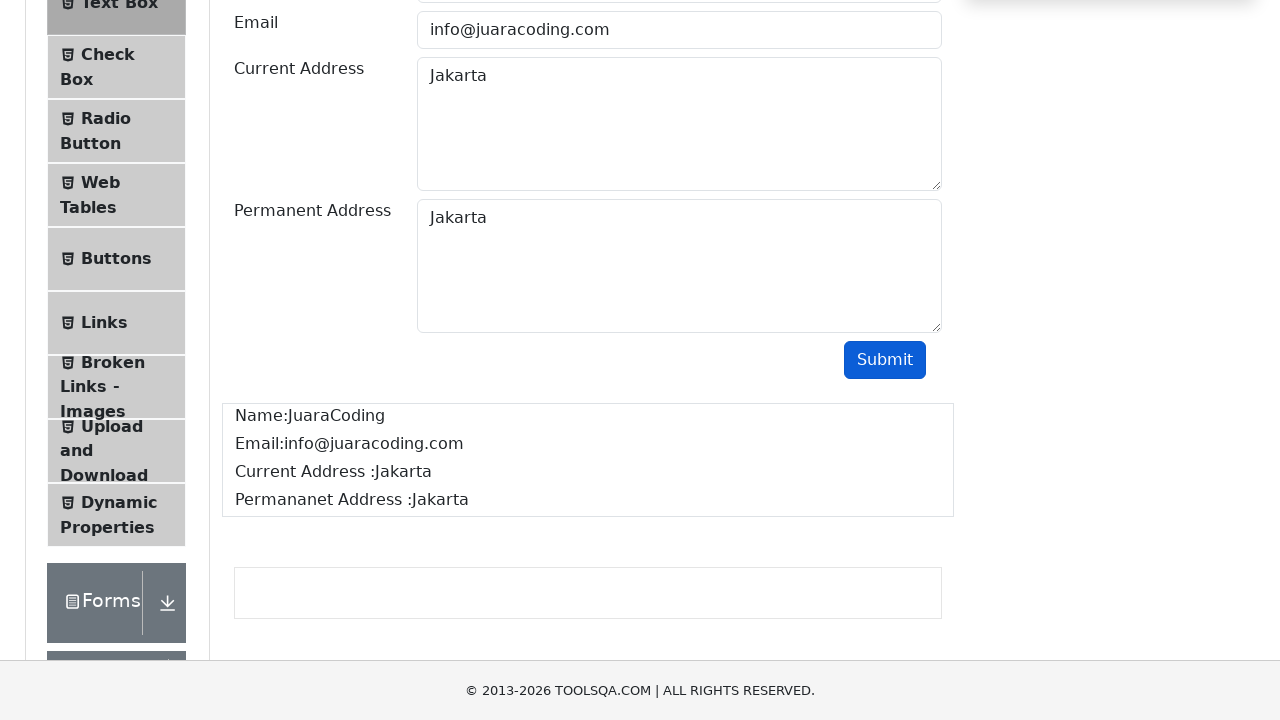